Verifies that the Insider homepage loads correctly by checking the page title contains "Insider"

Starting URL: https://useinsider.com

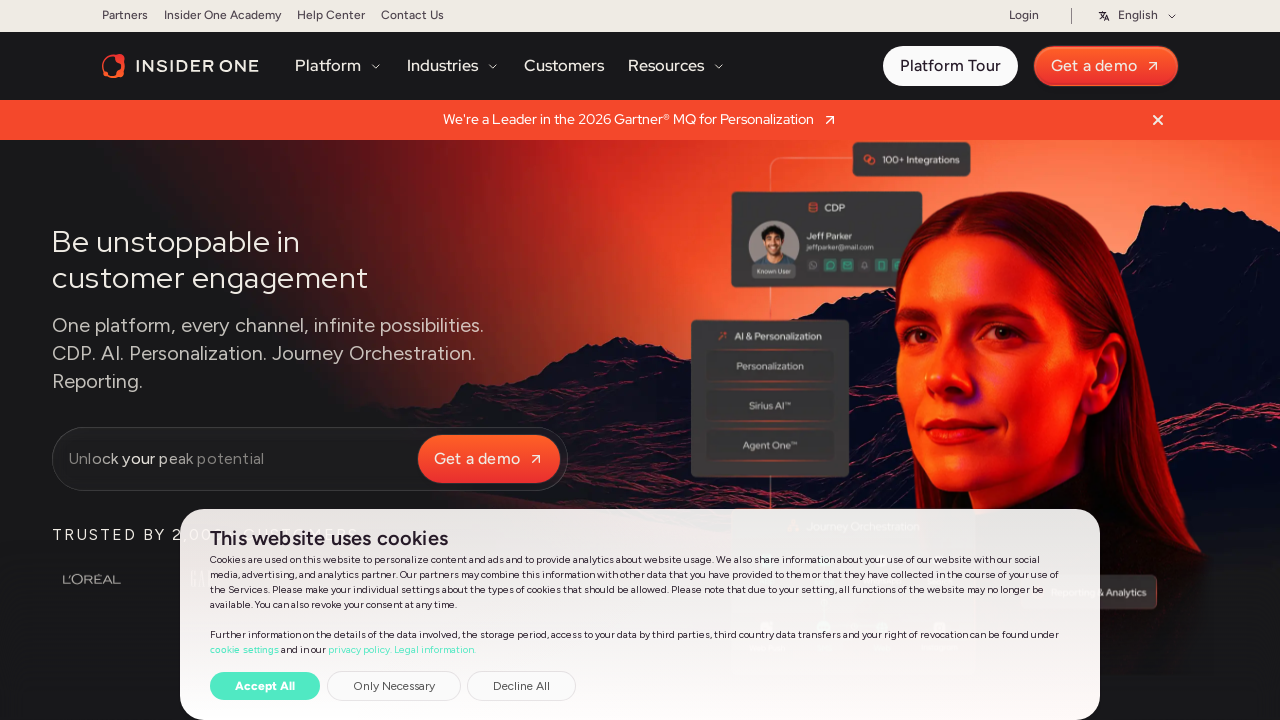

Navigated to Insider homepage at https://useinsider.com
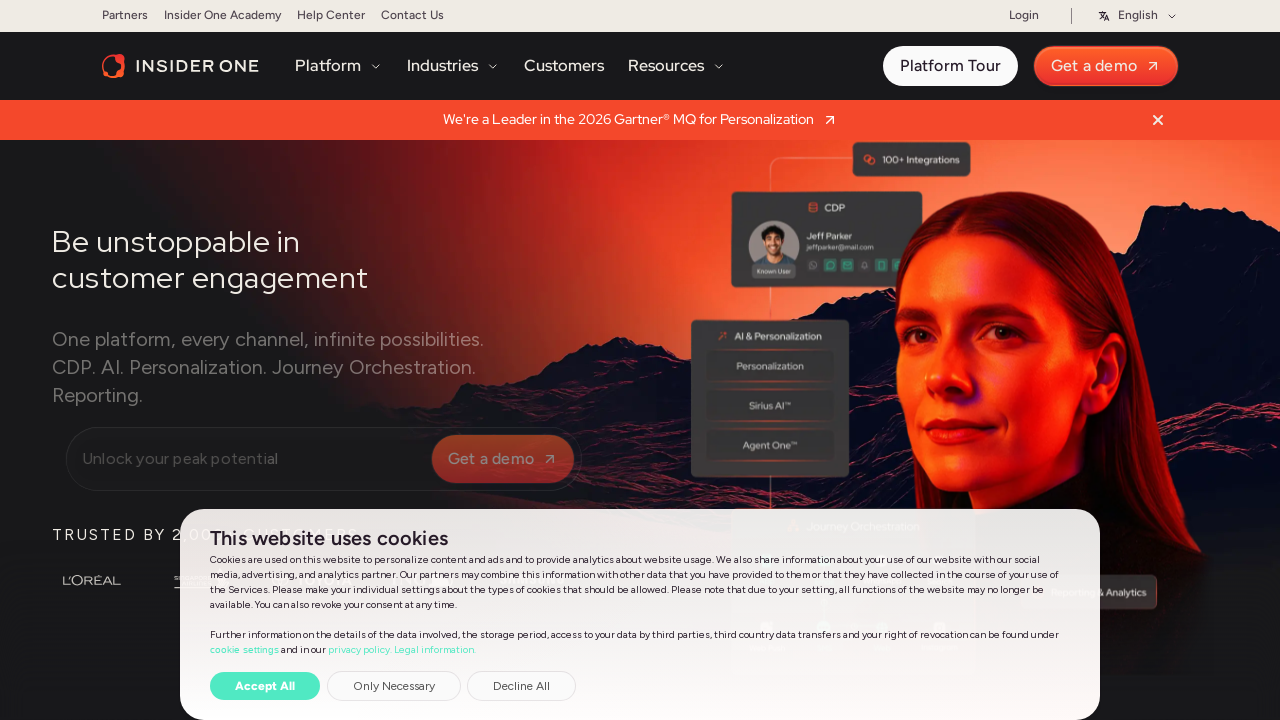

Page loaded completely (networkidle state reached)
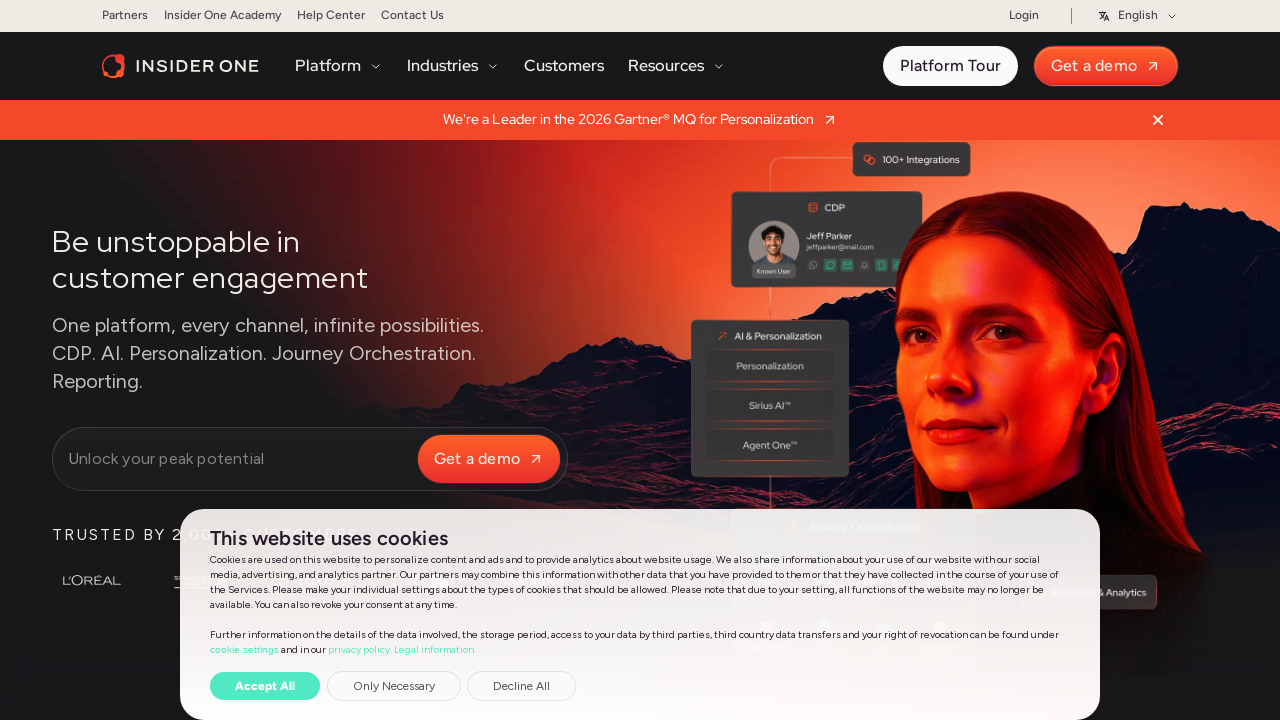

Verified that page title contains 'Insider'
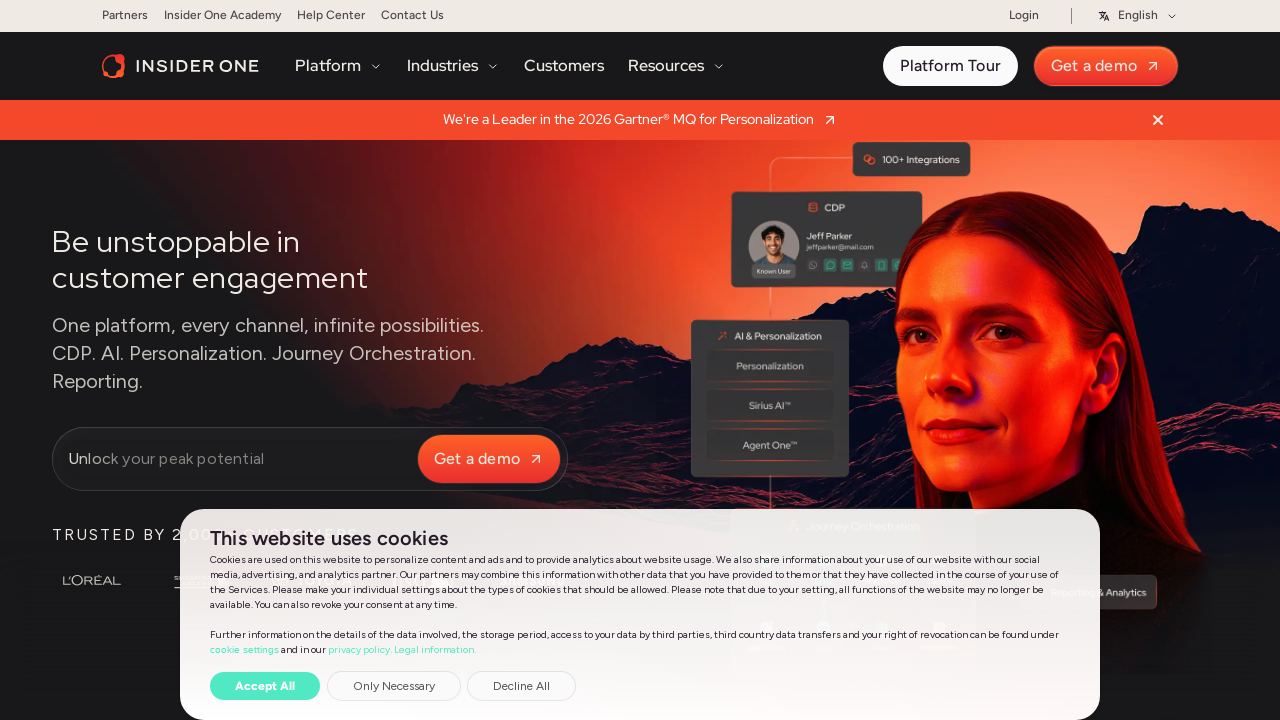

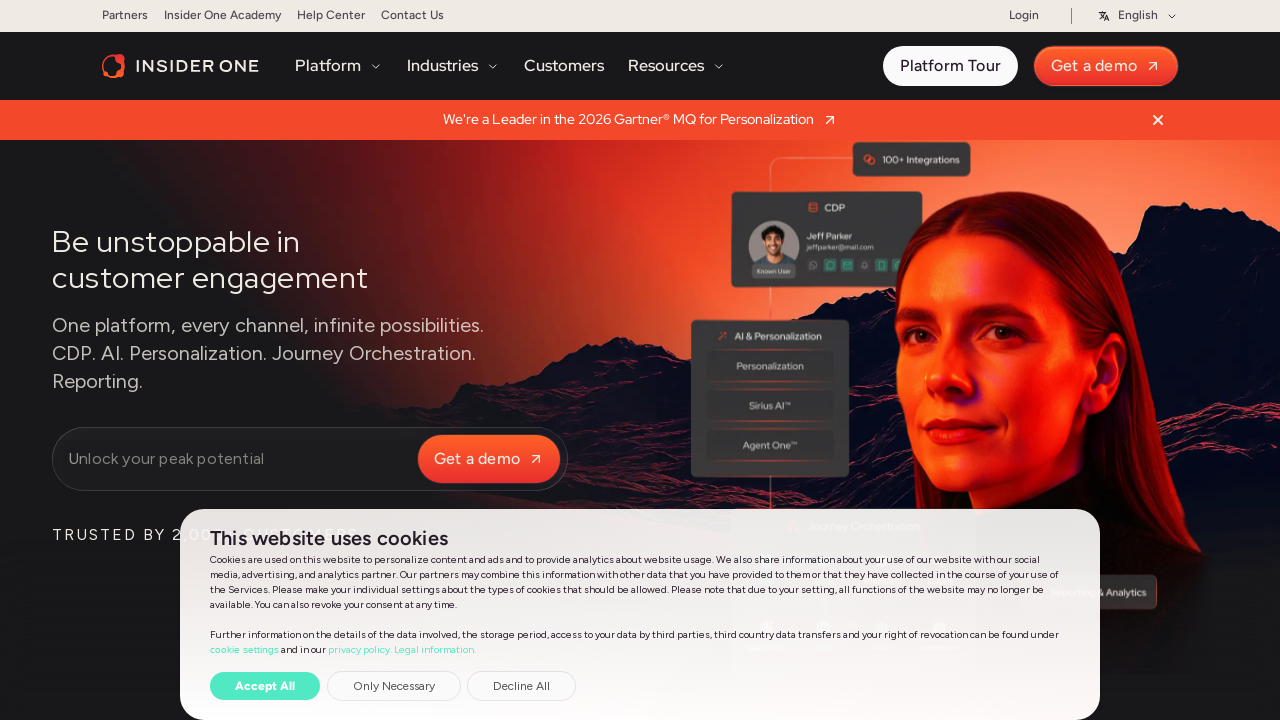